Tests JavaScript prompt alert handling by clicking a button to trigger a prompt, entering text into the prompt, and then dismissing it.

Starting URL: https://the-internet.herokuapp.com/javascript_alerts

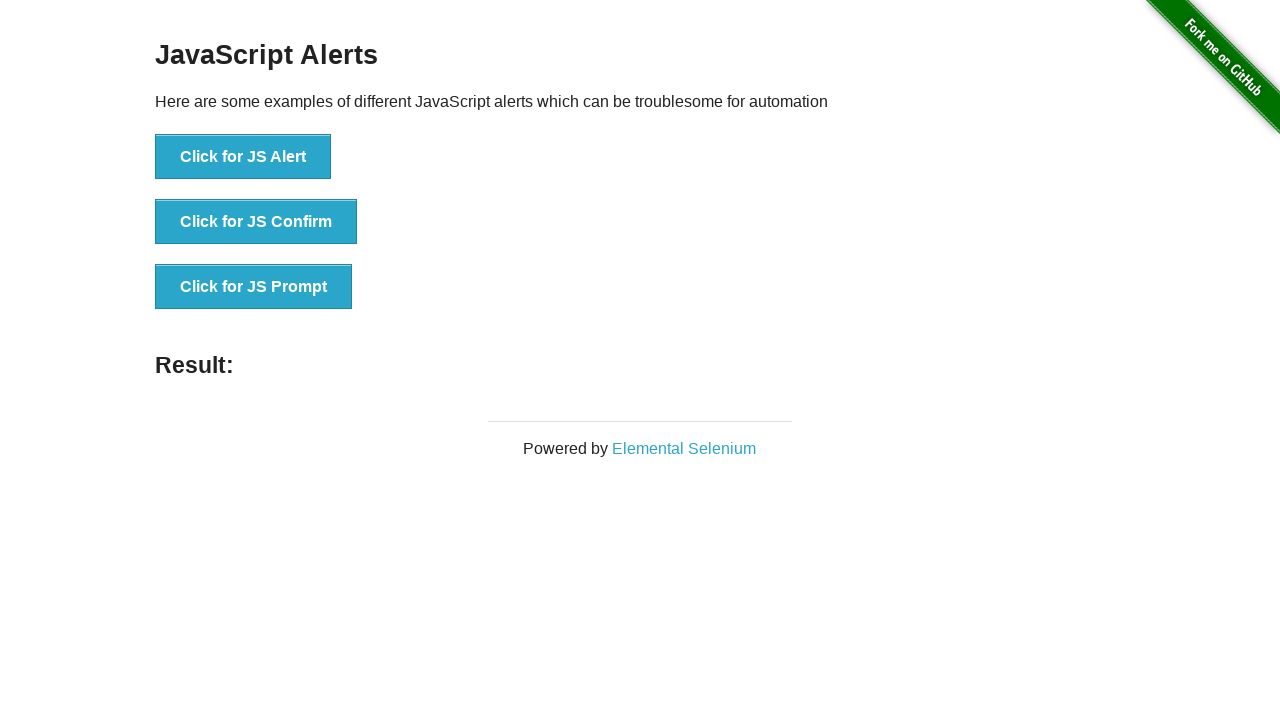

Set up dialog handler to dismiss the prompt
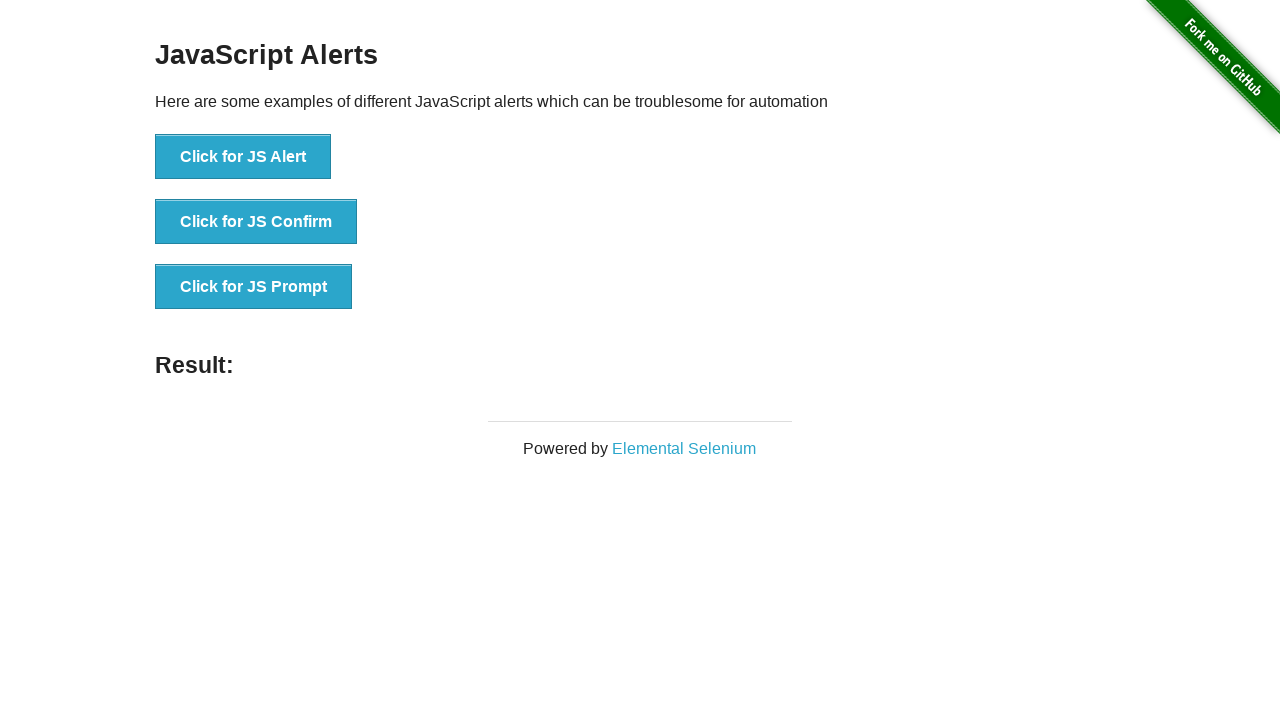

Clicked button to trigger JavaScript prompt alert at (254, 287) on xpath=//button[normalize-space()='Click for JS Prompt']
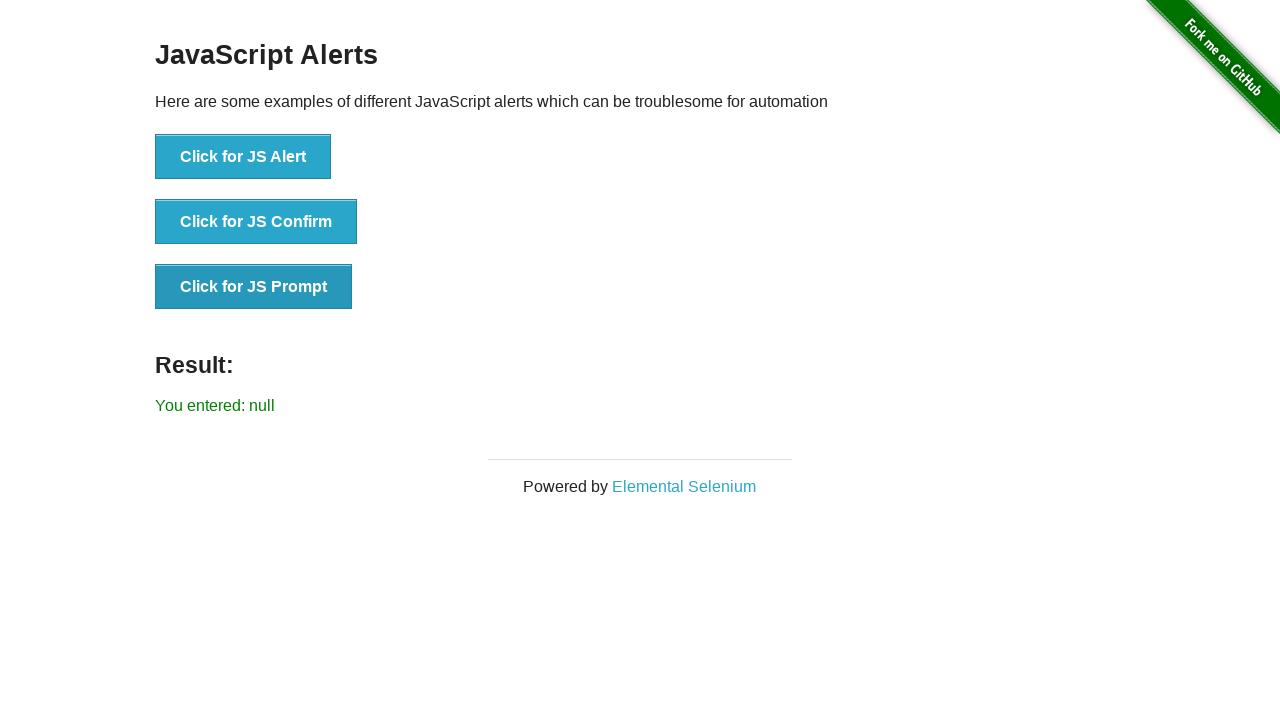

Result message appeared after dismissing prompt
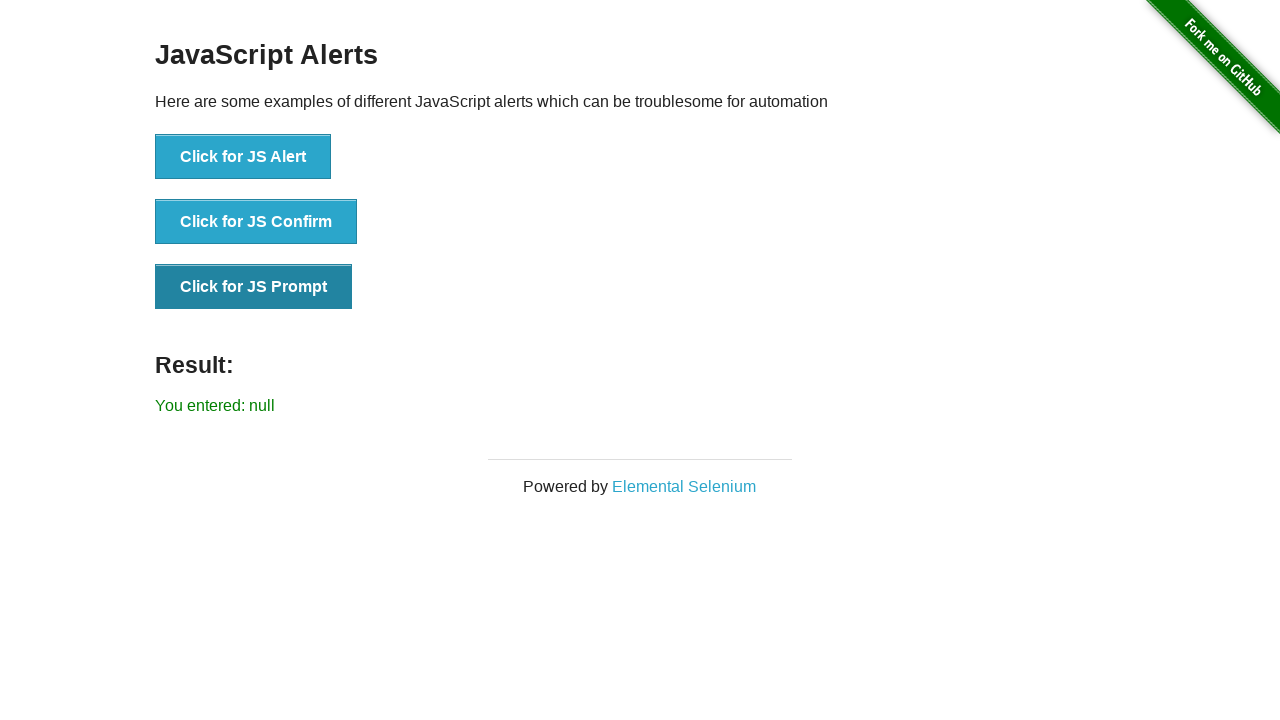

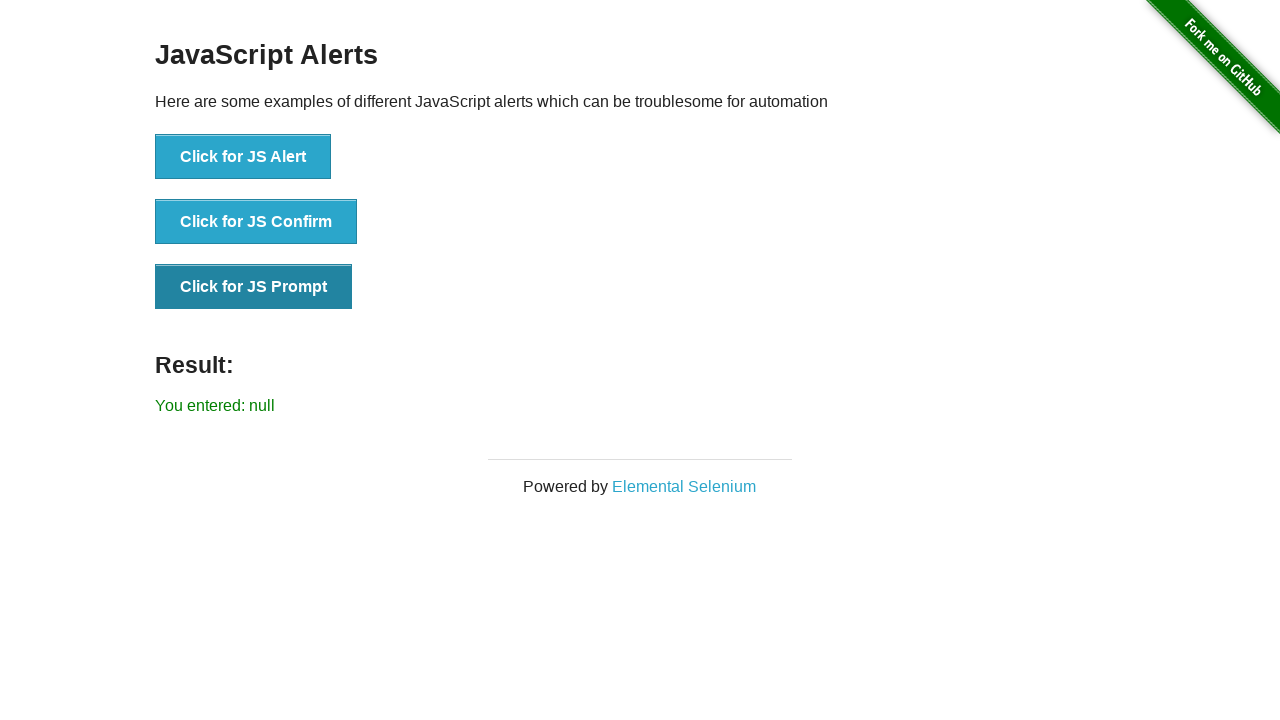